Tests listbox/select element functionality by selecting multiple options using different selection methods (by index, value, and visible text) and then deselecting them

Starting URL: http://only-testing-blog.blogspot.com/2014/01/textbox.html

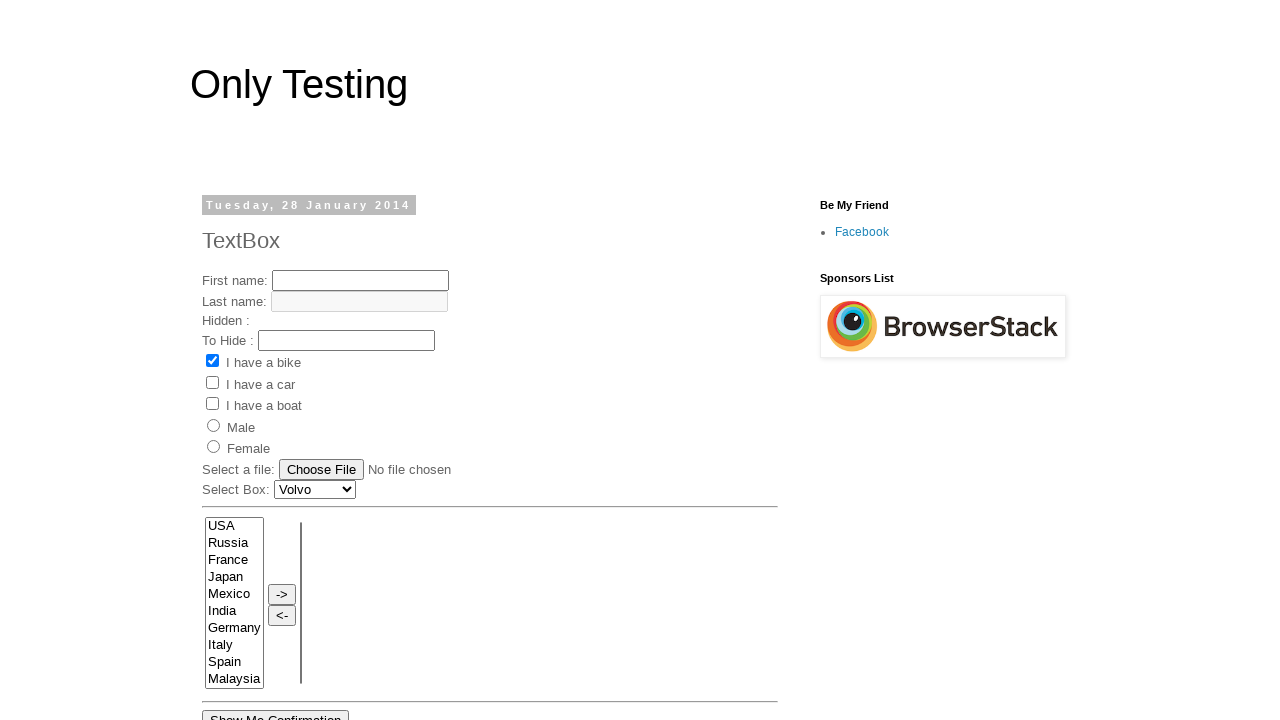

Selected USA (index 0) from listbox on select[name='FromLB']
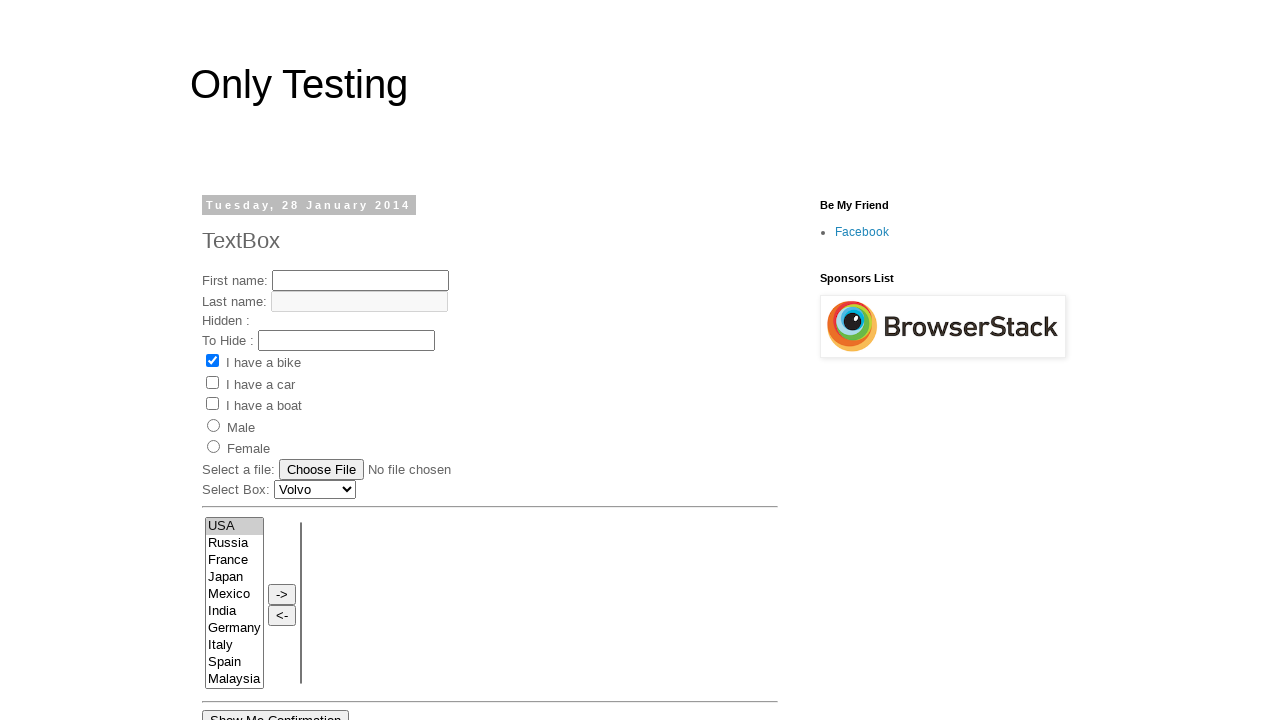

Selected Russia (index 1) from listbox on select[name='FromLB']
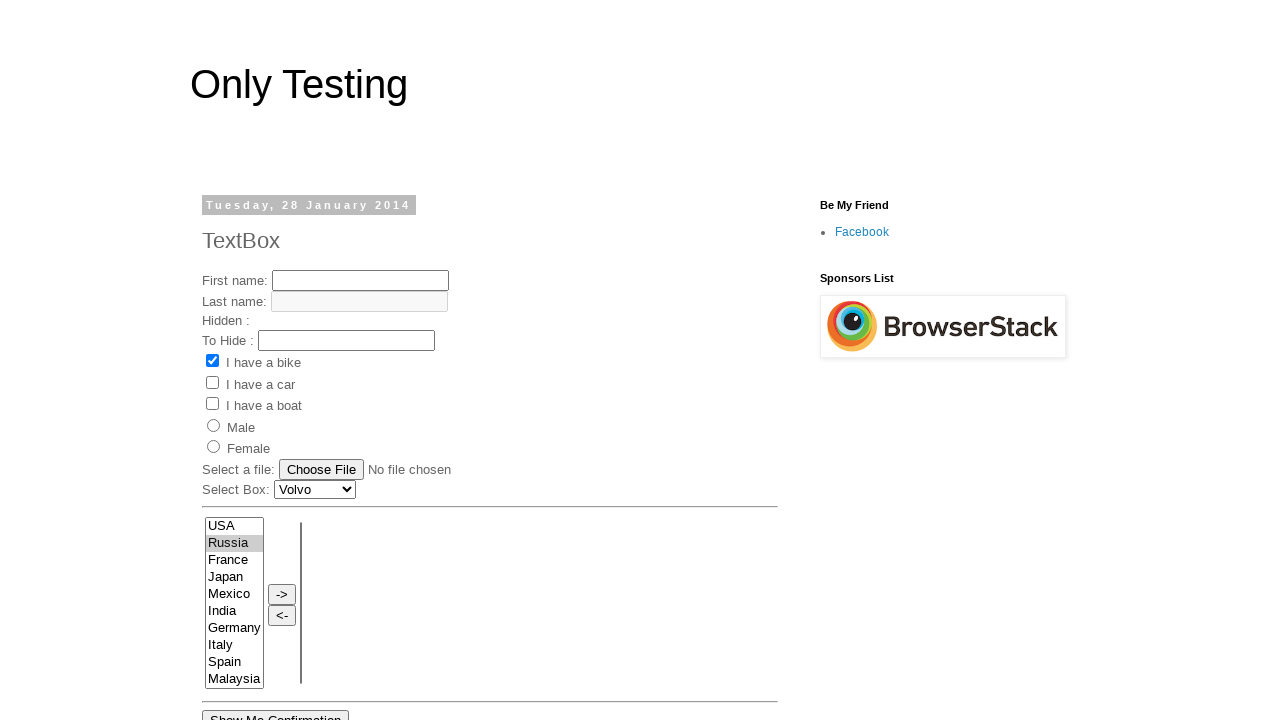

Selected India (index 5) from listbox on select[name='FromLB']
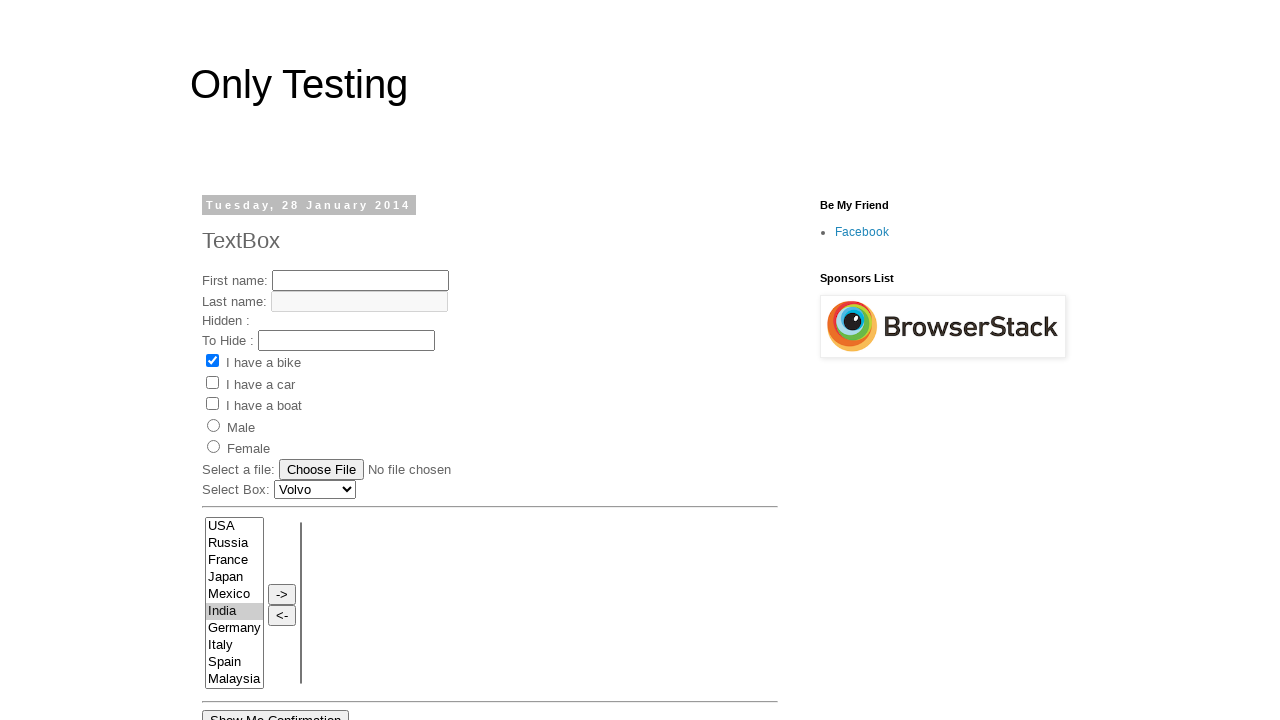

Selected Germany by value from listbox on select[name='FromLB']
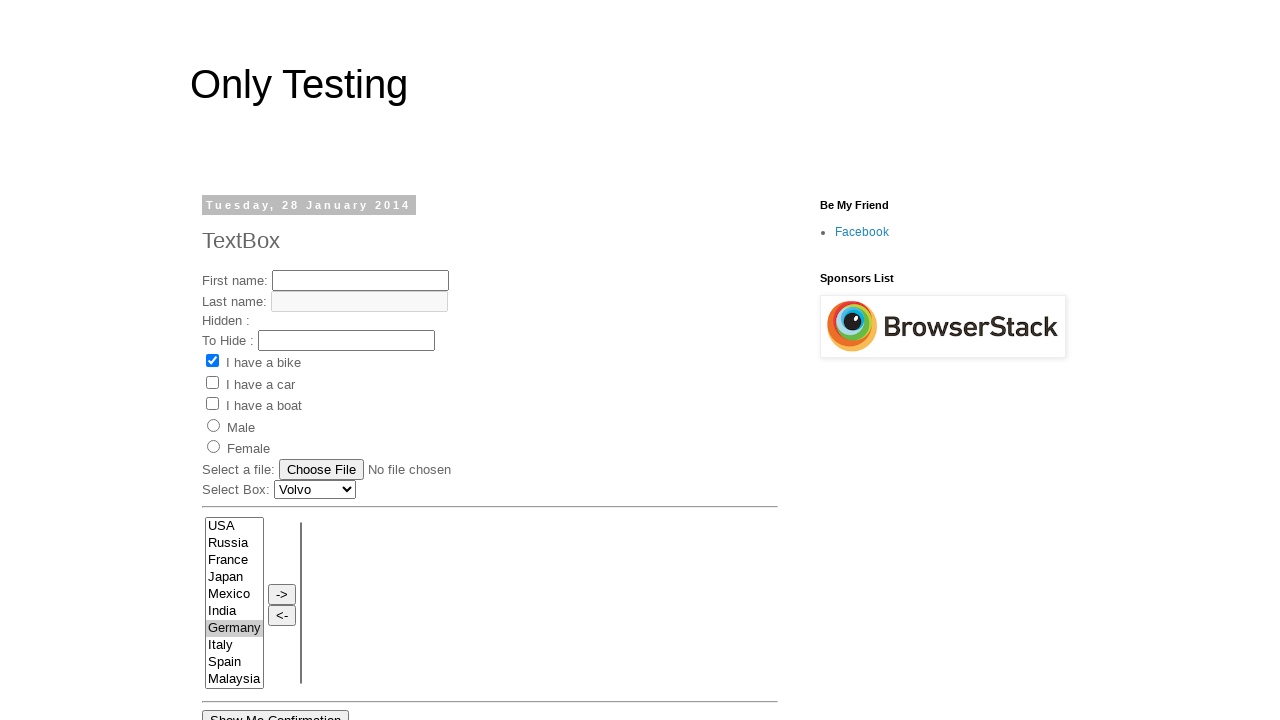

Selected Spain by visible text from listbox on select[name='FromLB']
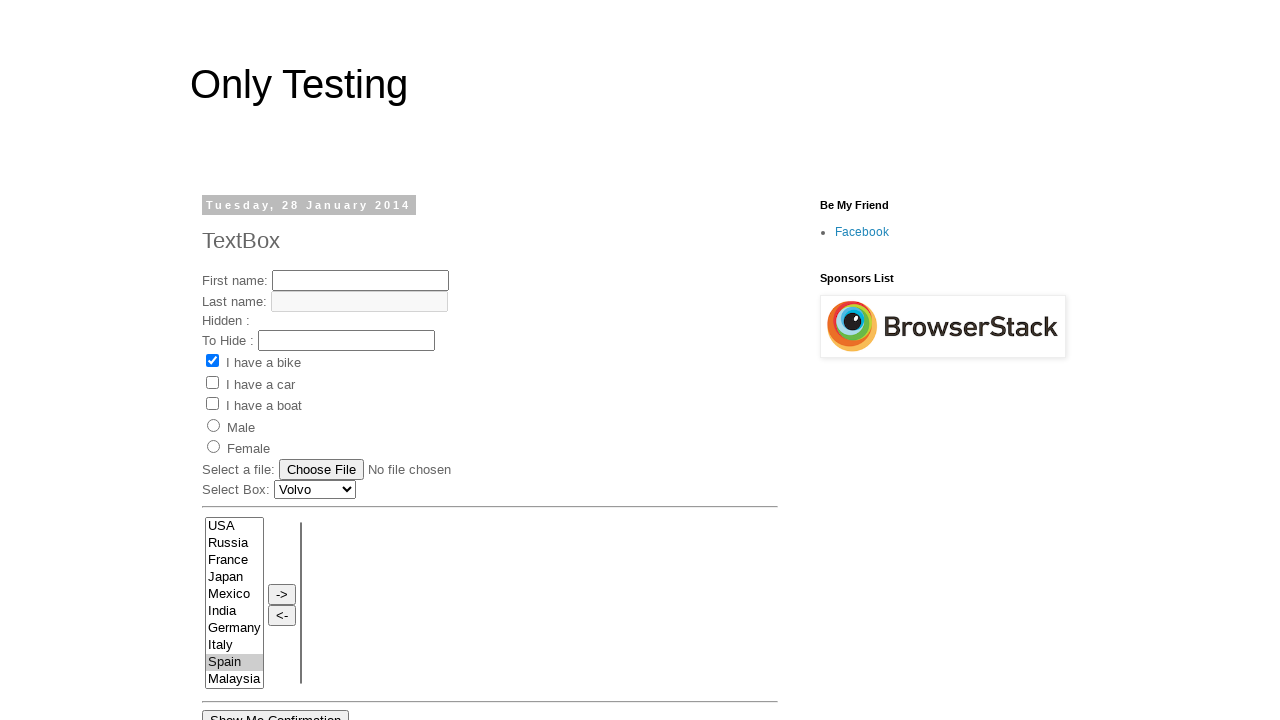

Deselected USA (index 0) from listbox
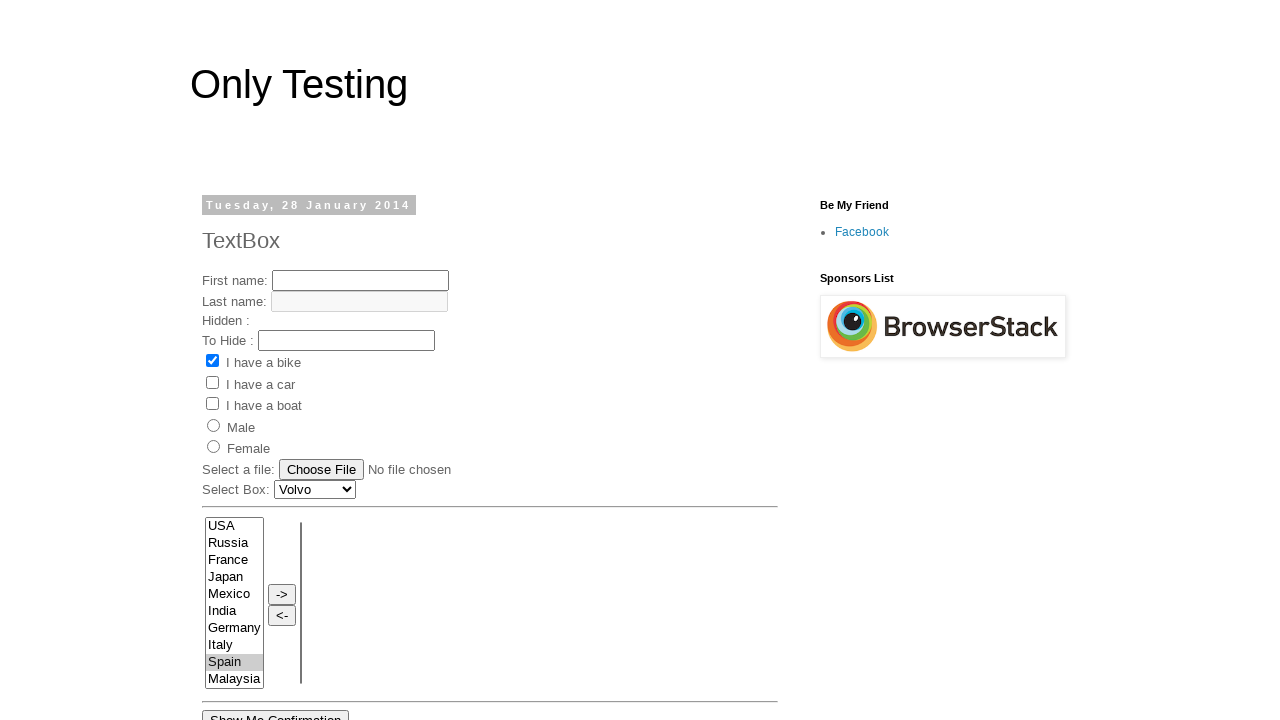

Deselected Germany by value from listbox
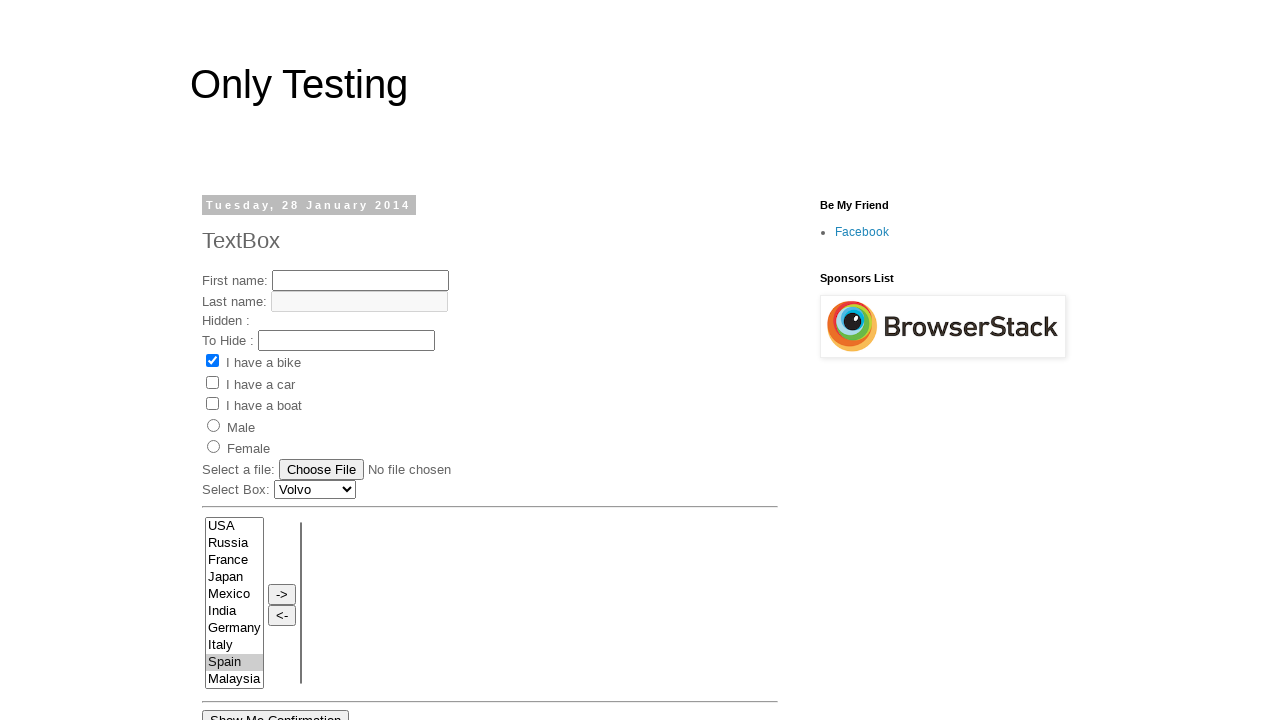

Deselected Spain by visible text from listbox
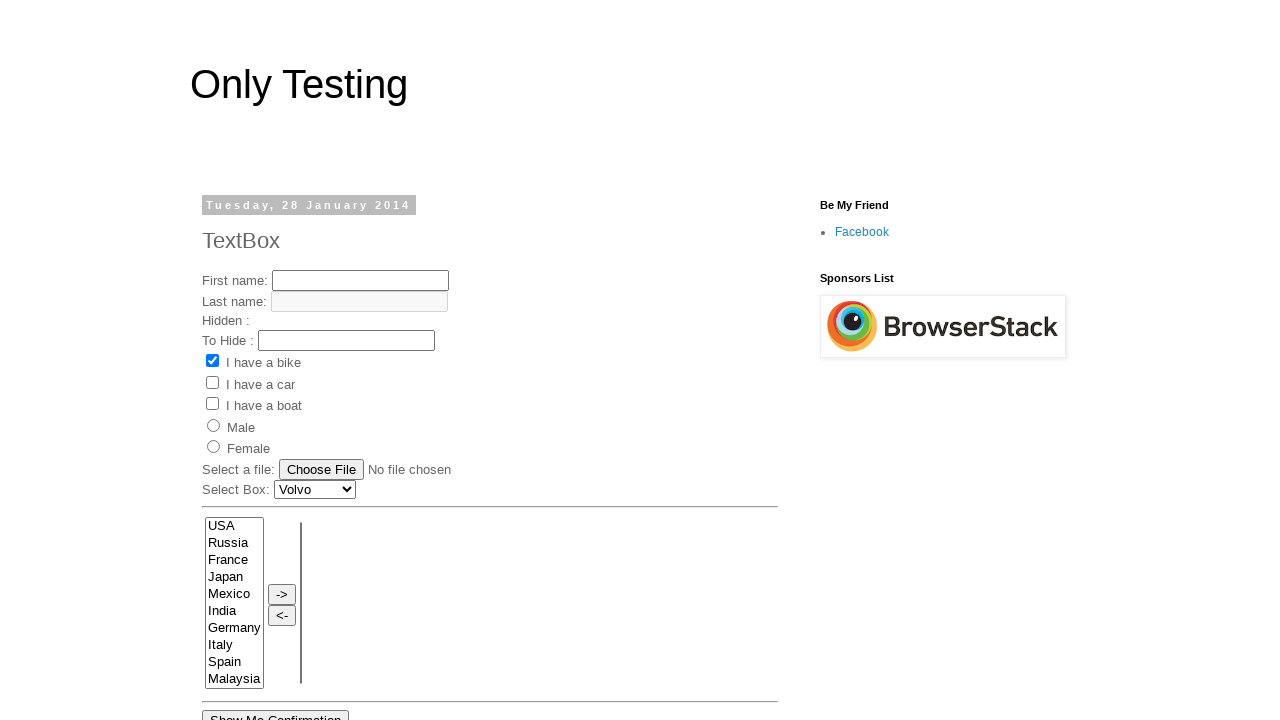

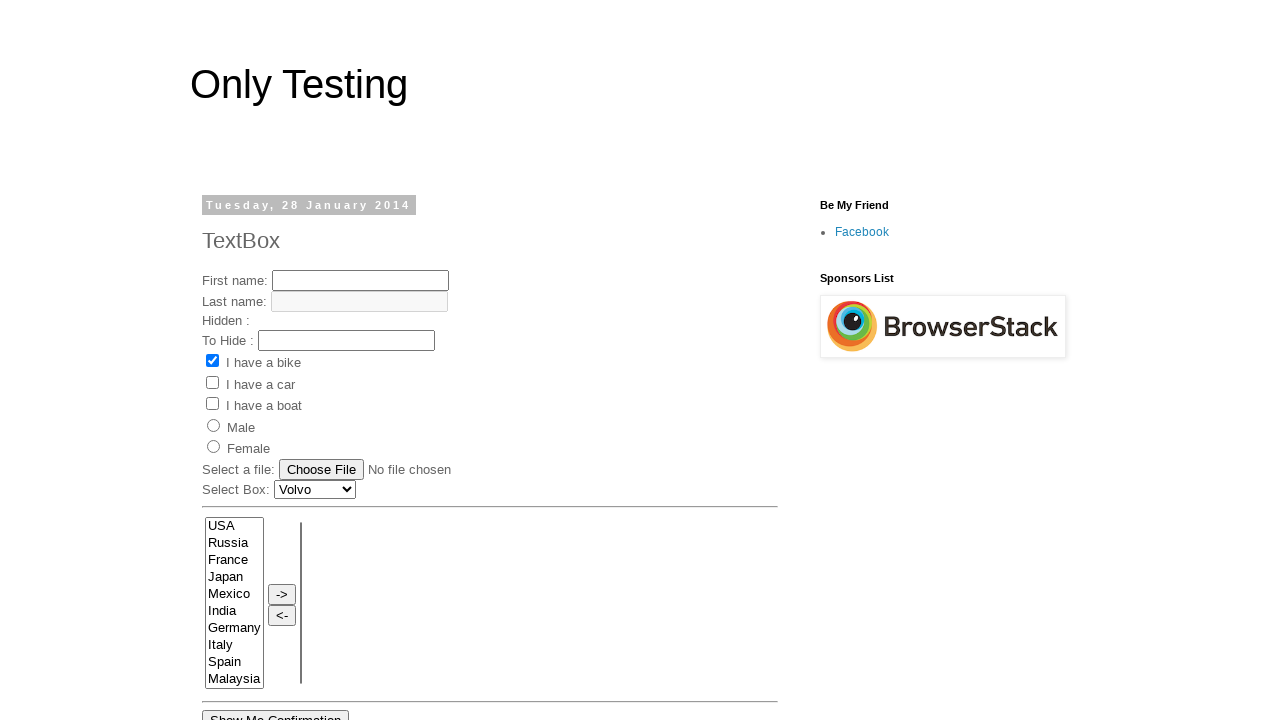